Tests dynamic controls page functionality by clicking the Remove button to remove a checkbox, then clicking Enable button to enable a text input field and typing text into it

Starting URL: http://the-internet.herokuapp.com/dynamic_controls

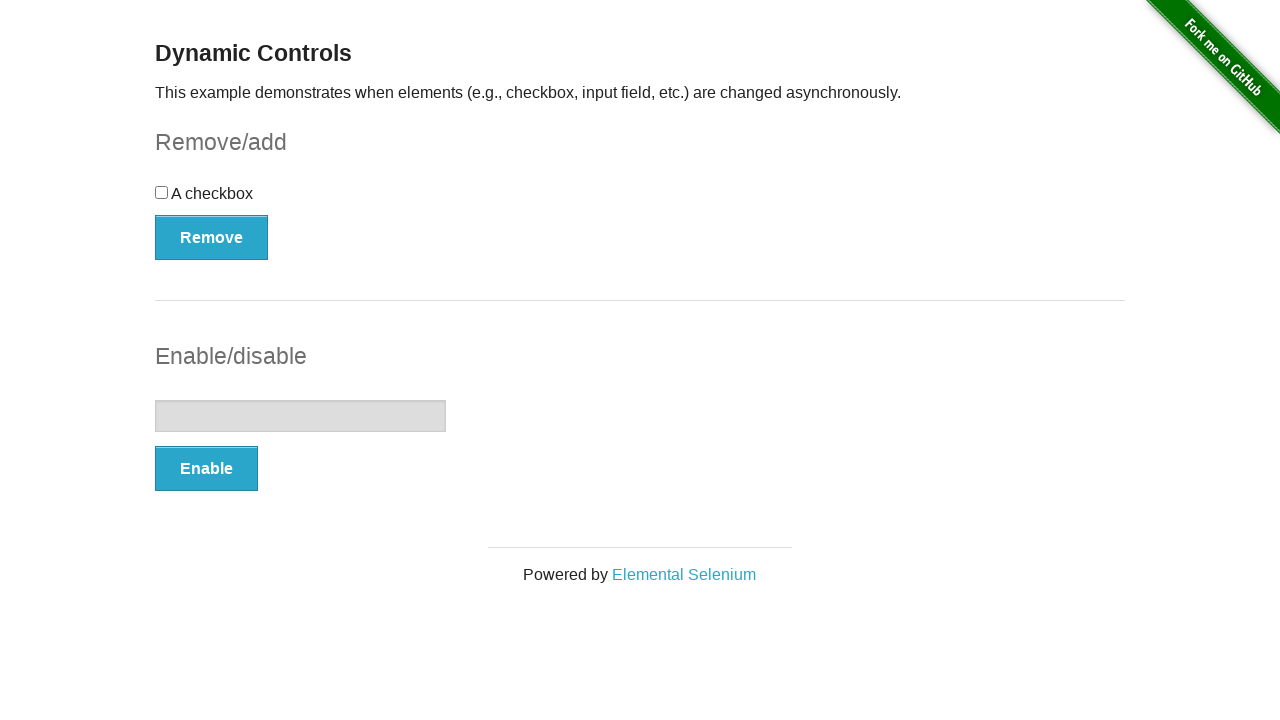

Clicked Remove button to remove the checkbox at (212, 237) on [onclick^=swapCheck]
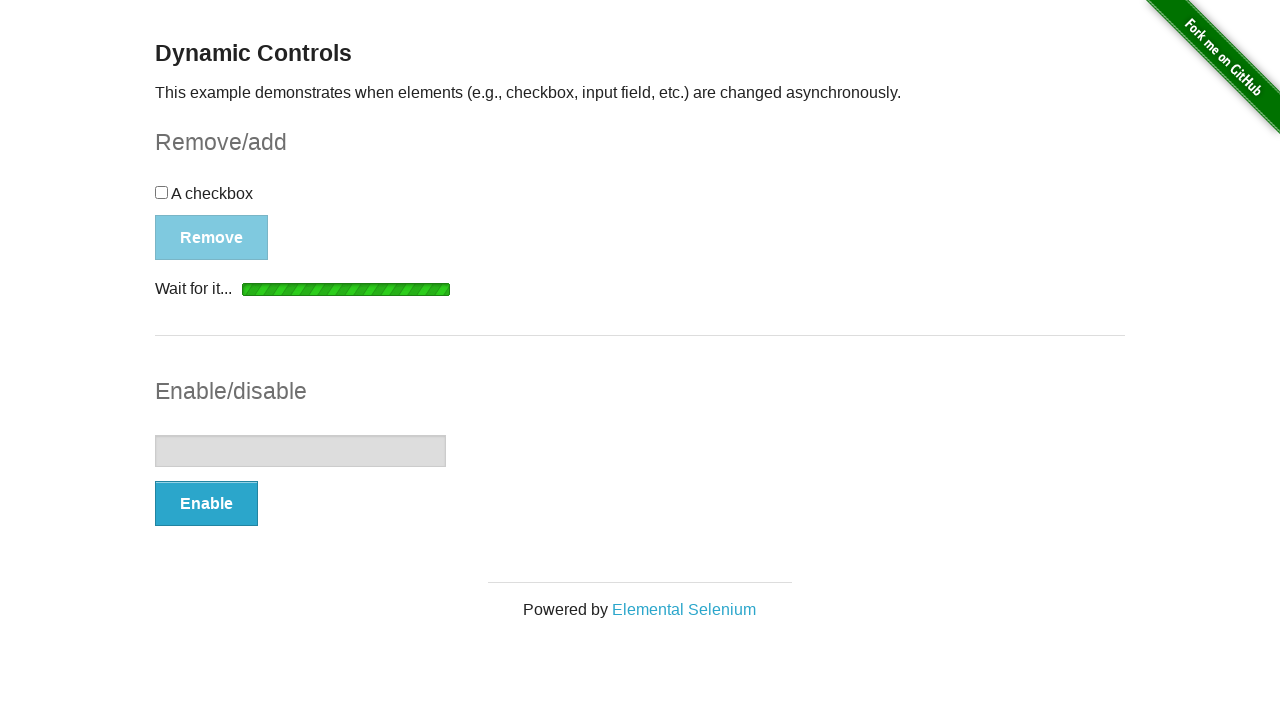

Message appeared indicating checkbox was removed
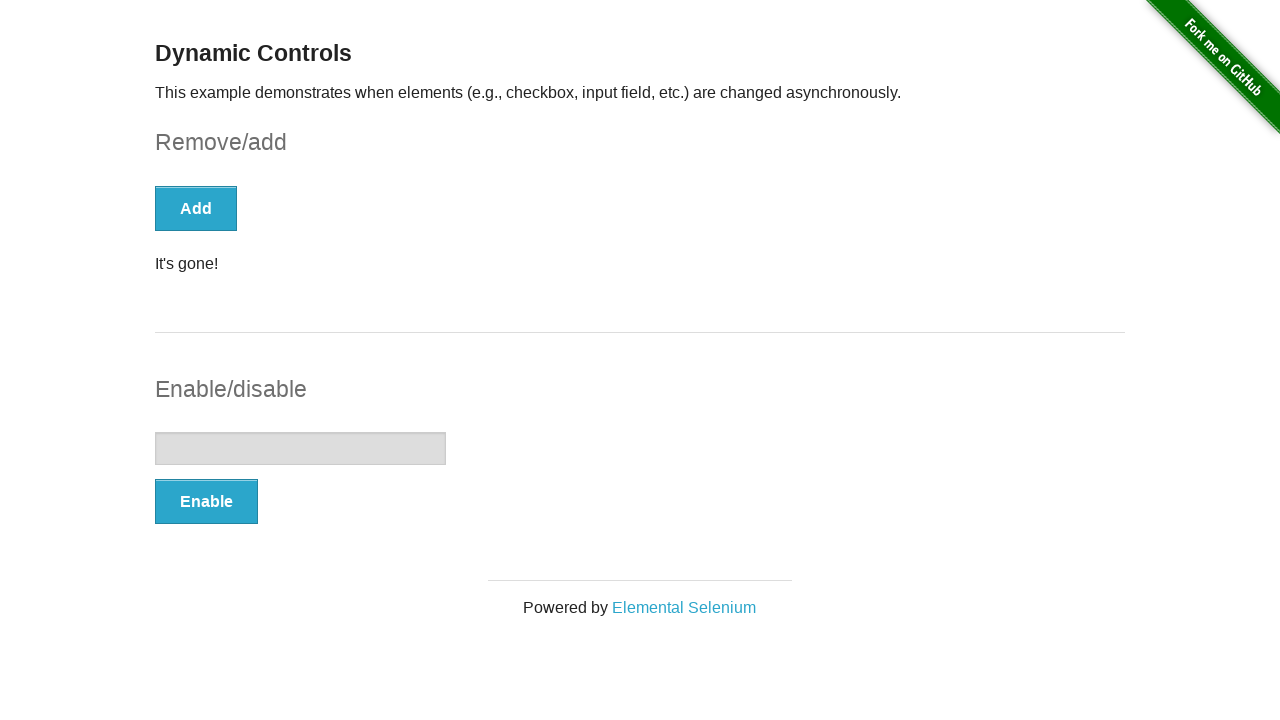

Verified checkbox is no longer visible
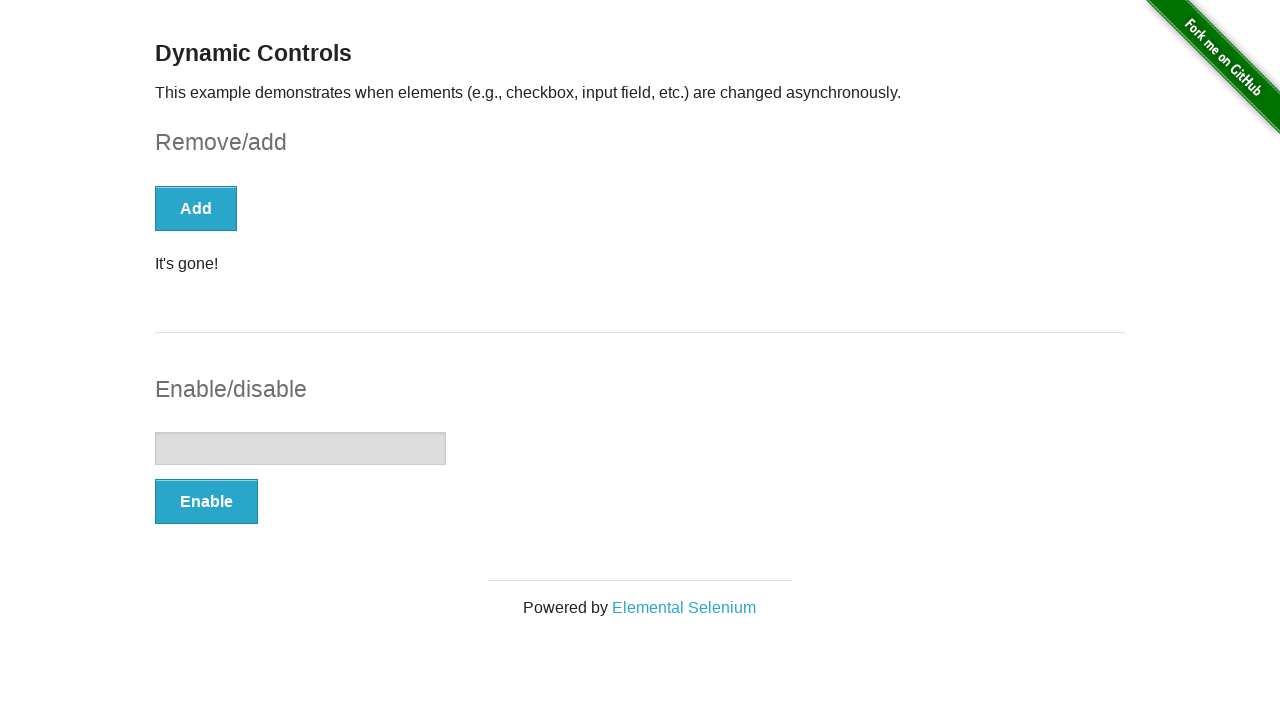

Clicked Enable button to enable the text input field at (206, 501) on xpath=//button[text()='Enable']
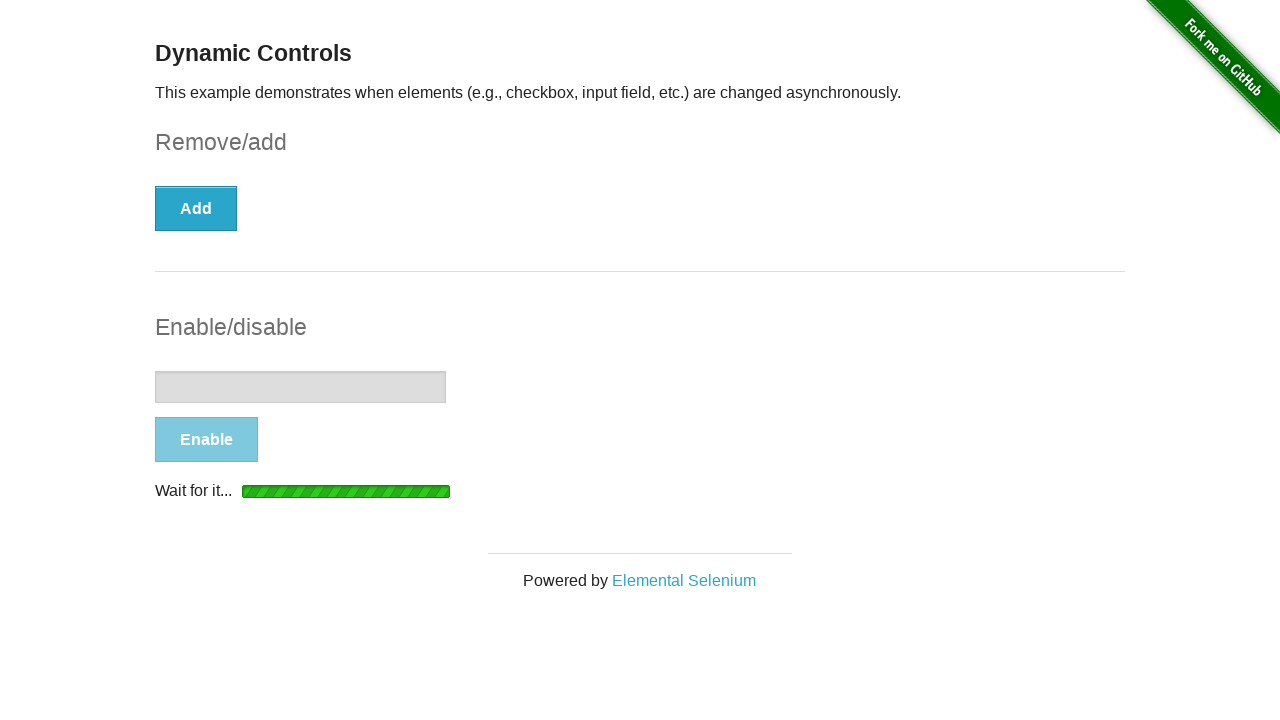

Message appeared indicating input field is now enabled
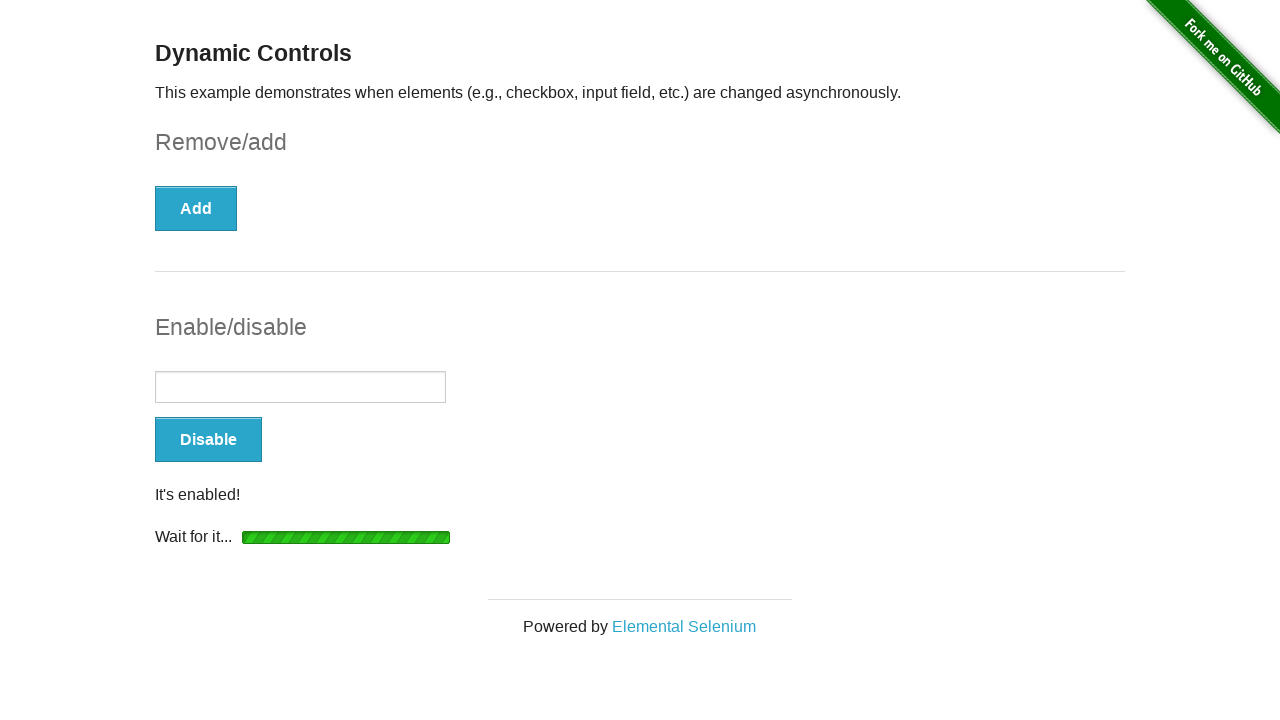

Typed 'Teach Me Skills' into the enabled text input field on [type=text]
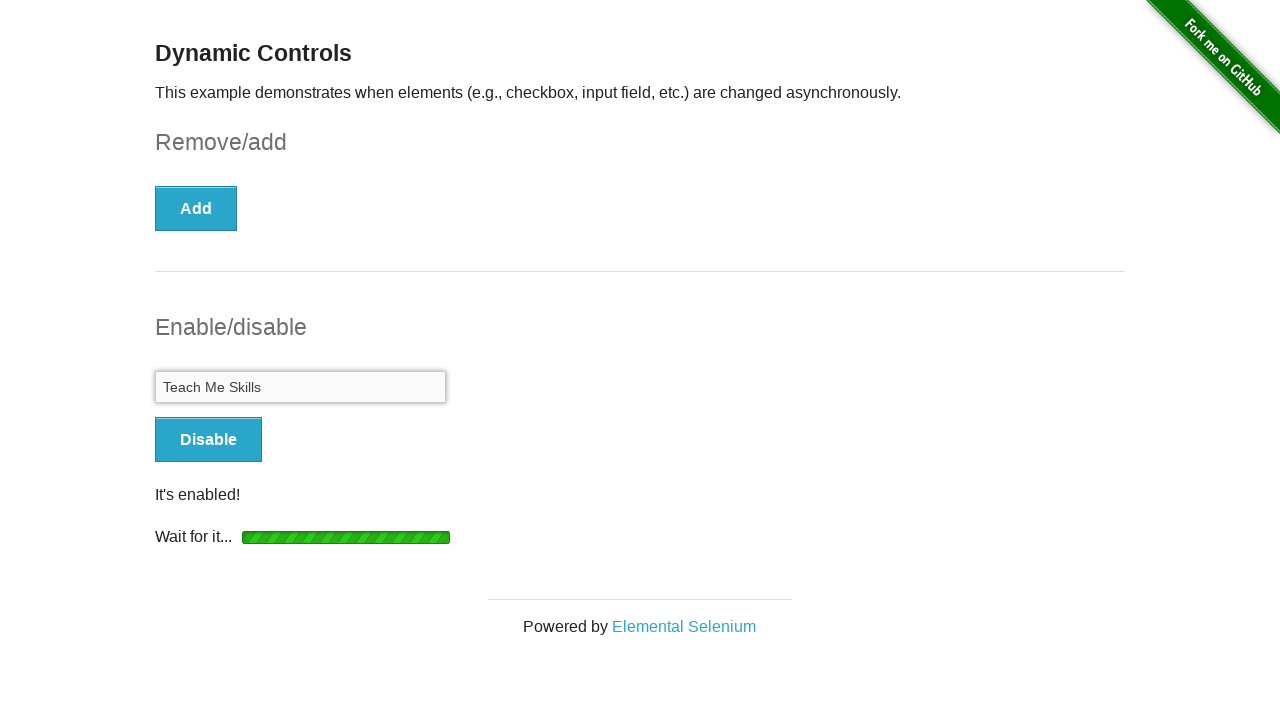

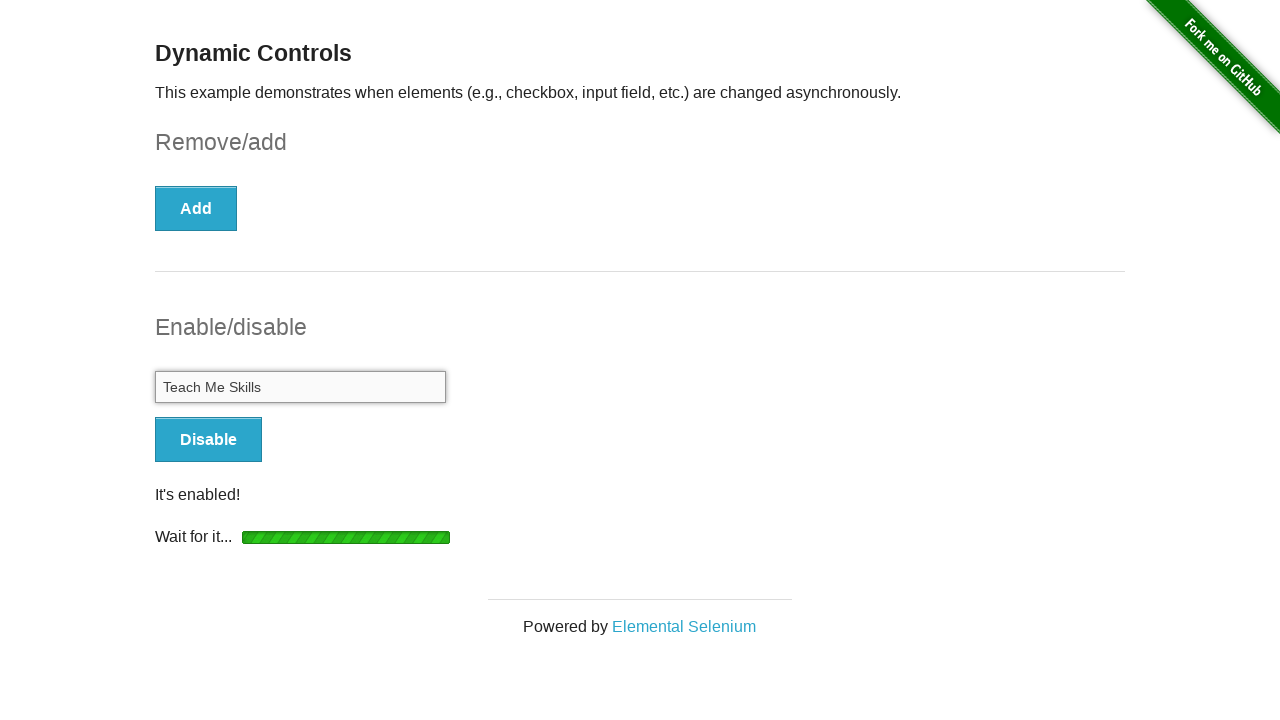